Tests JavaScript execution alternatives for clicking links and filling form fields by navigating to a test page, clicking a link to a basic test page, and setting a value in a first name input field.

Starting URL: https://testeroprogramowania.github.io/selenium/

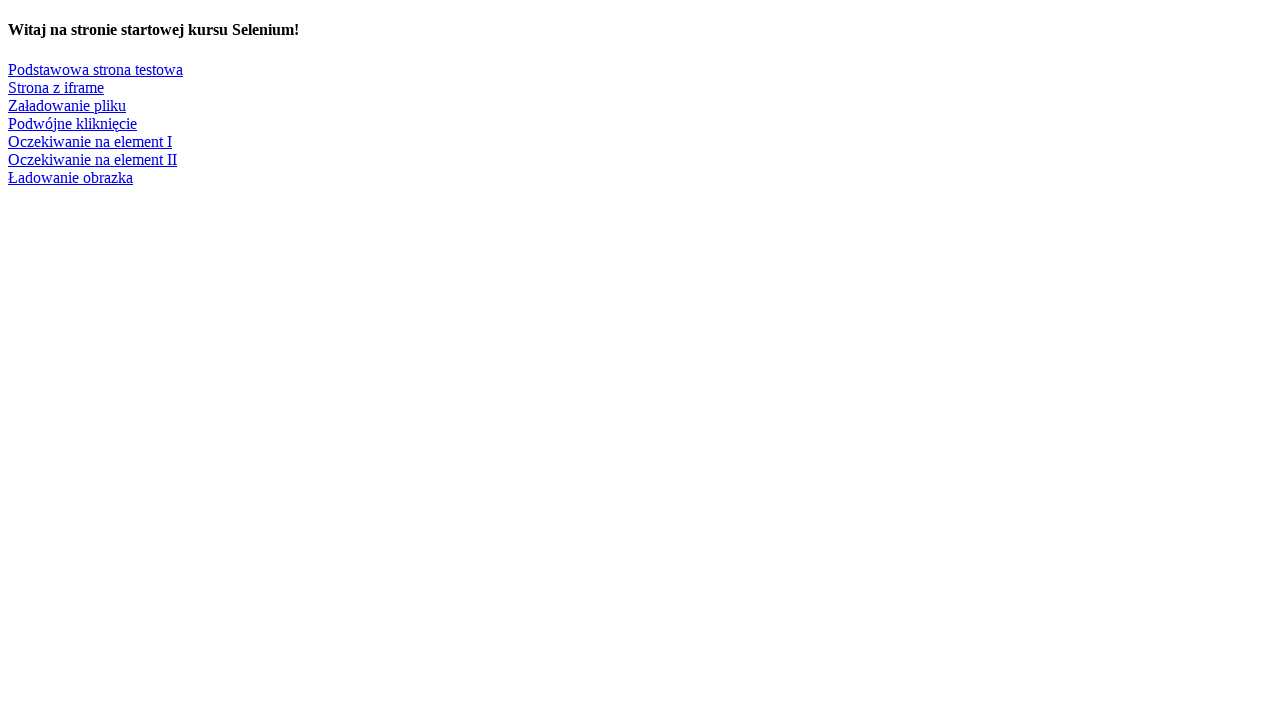

Clicked on 'Podstawowa strona testowa' (Basic test page) link at (96, 69) on text=Podstawowa strona testowa
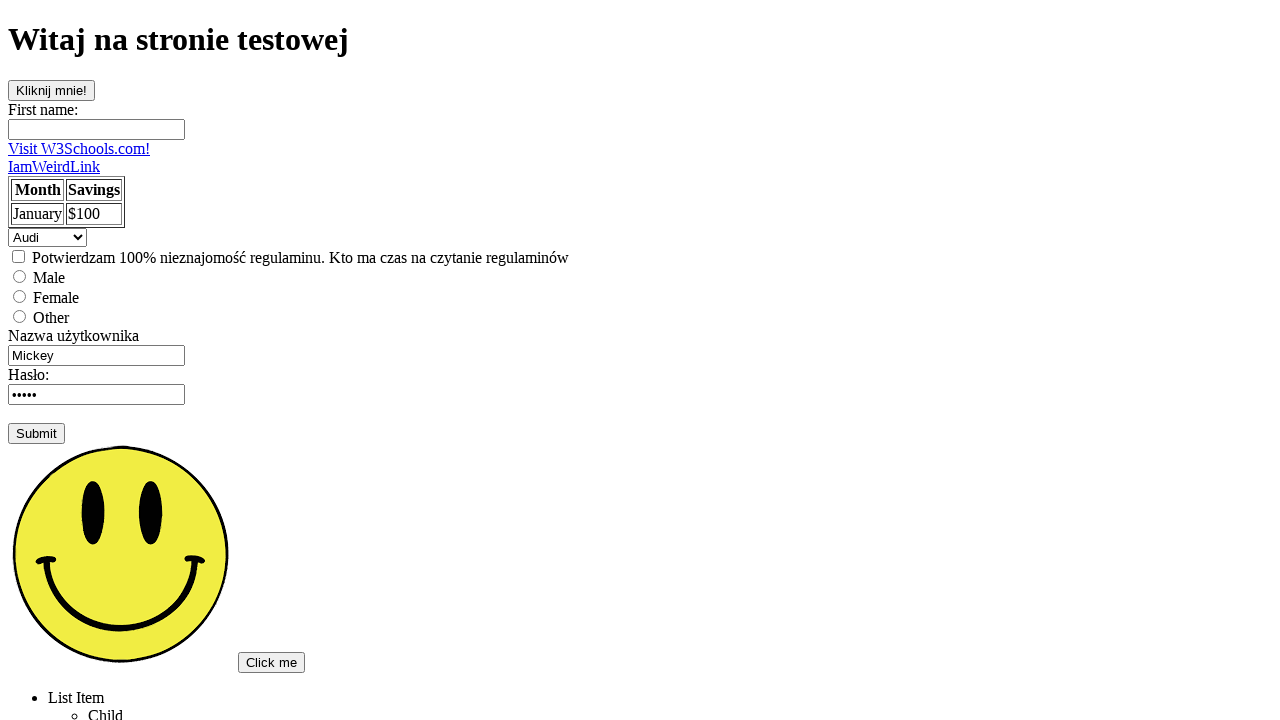

First name input field loaded
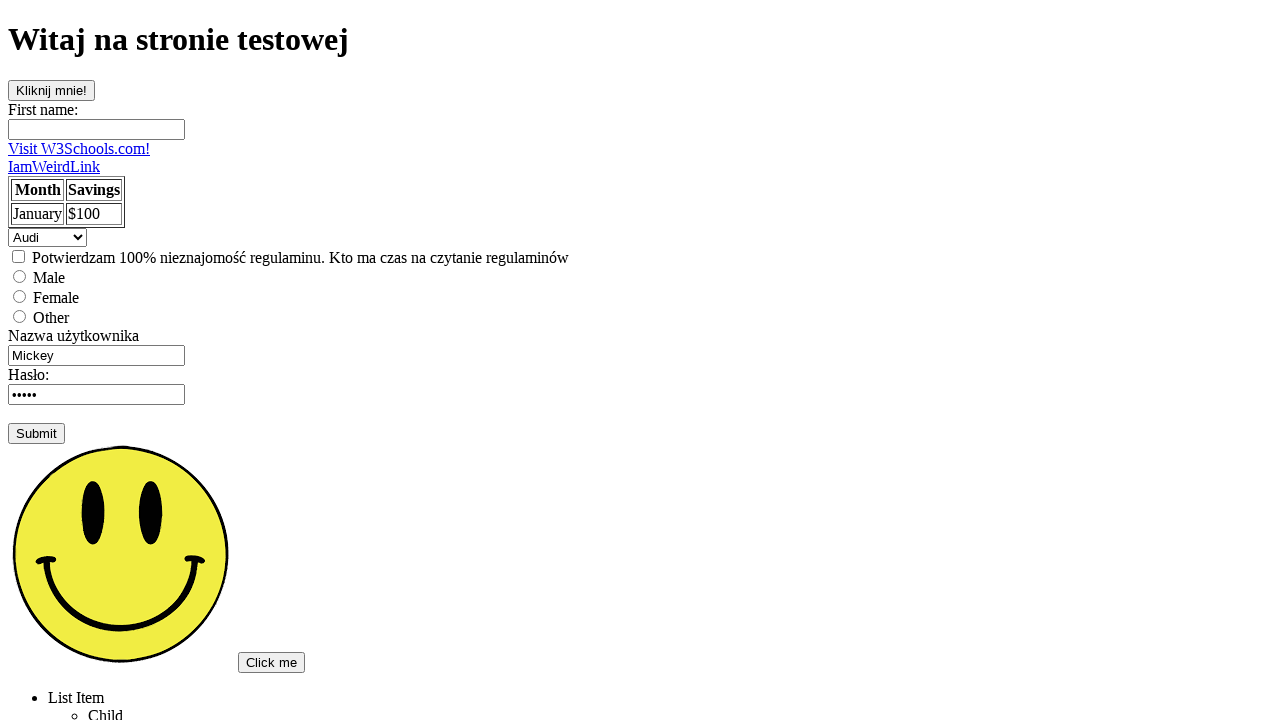

Filled first name field with 'Tomaszu!' on input[name='fname']
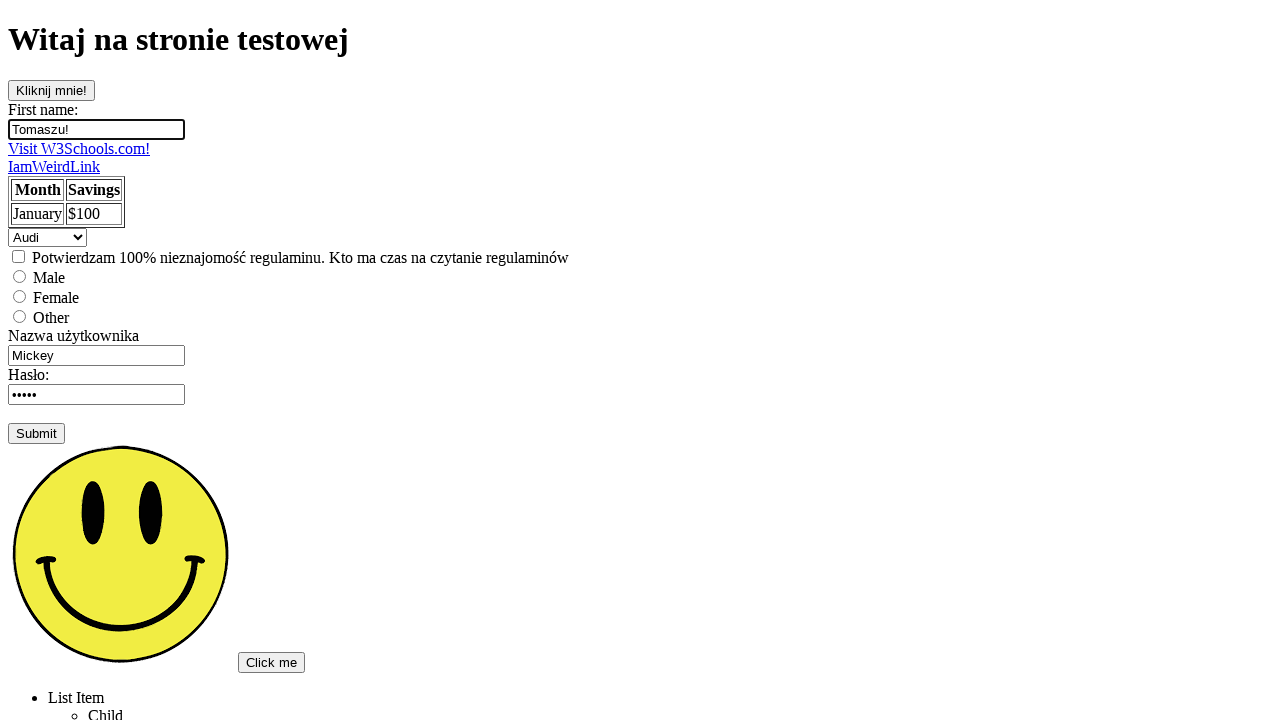

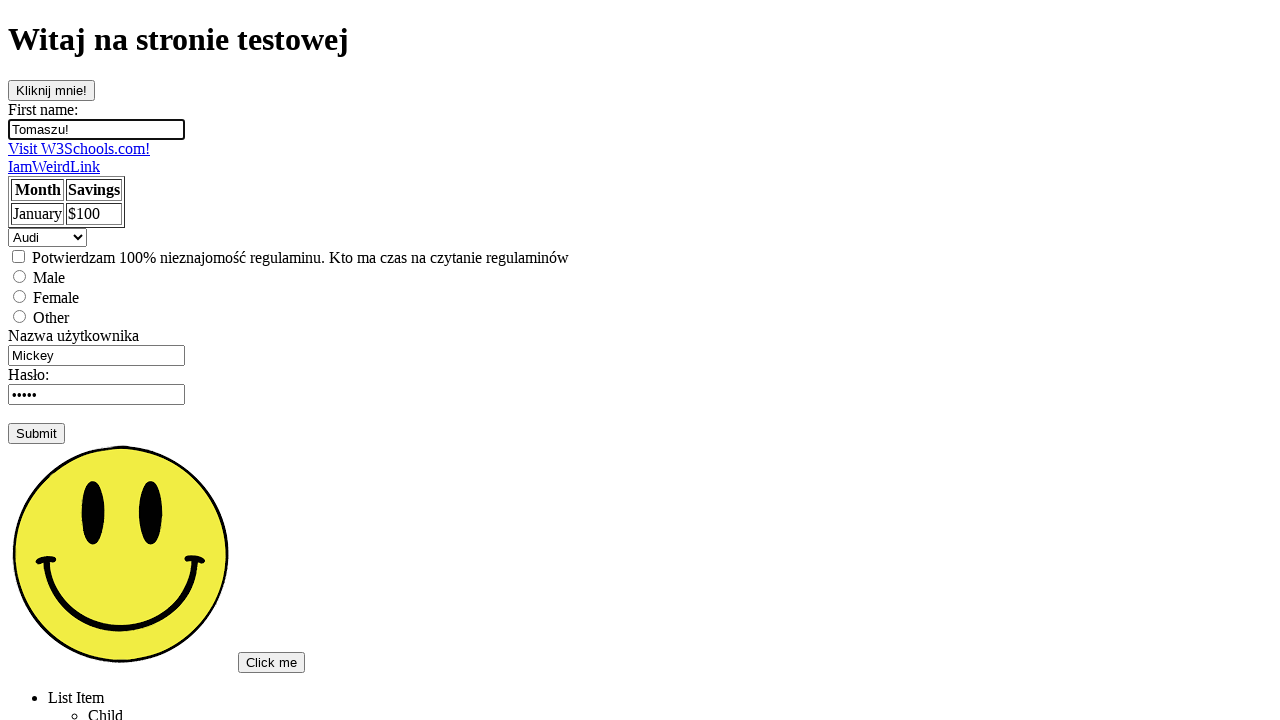